Tests that the toggle-all checkbox updates state when individual items are completed or cleared

Starting URL: https://demo.playwright.dev/todomvc

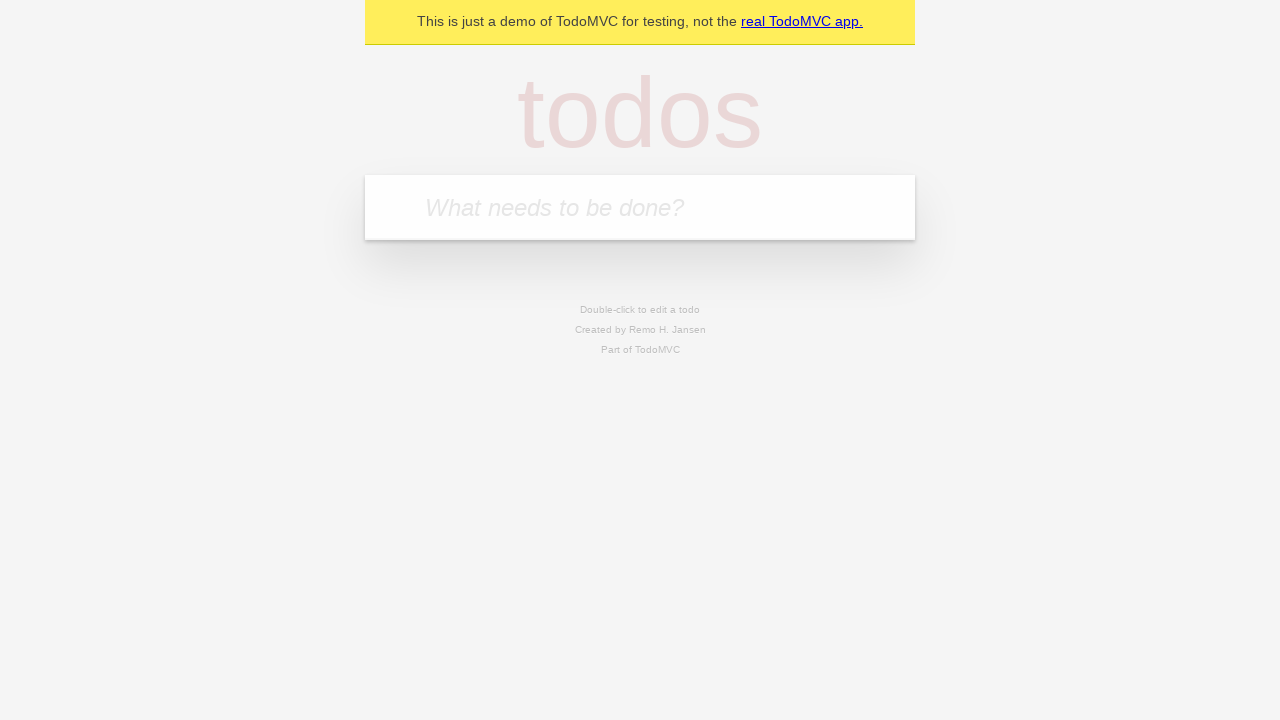

Filled new-todo input with 'buy some cheese' on .new-todo
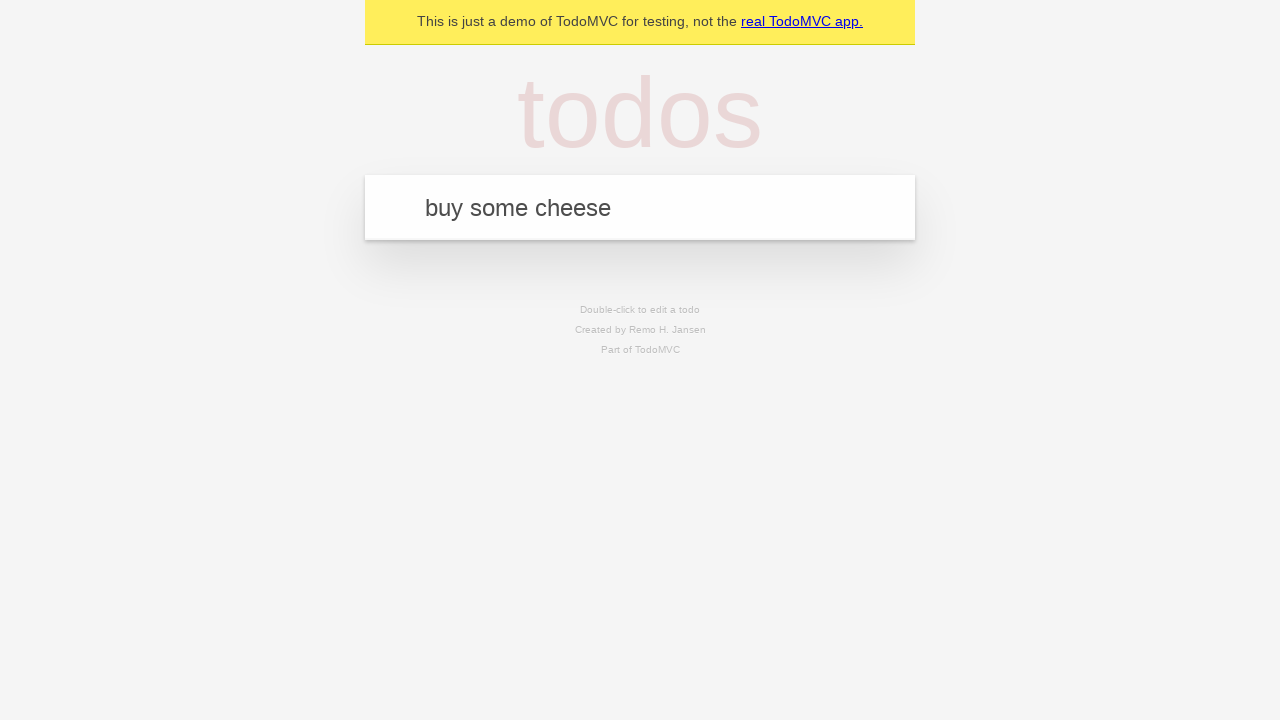

Pressed Enter to create first todo item on .new-todo
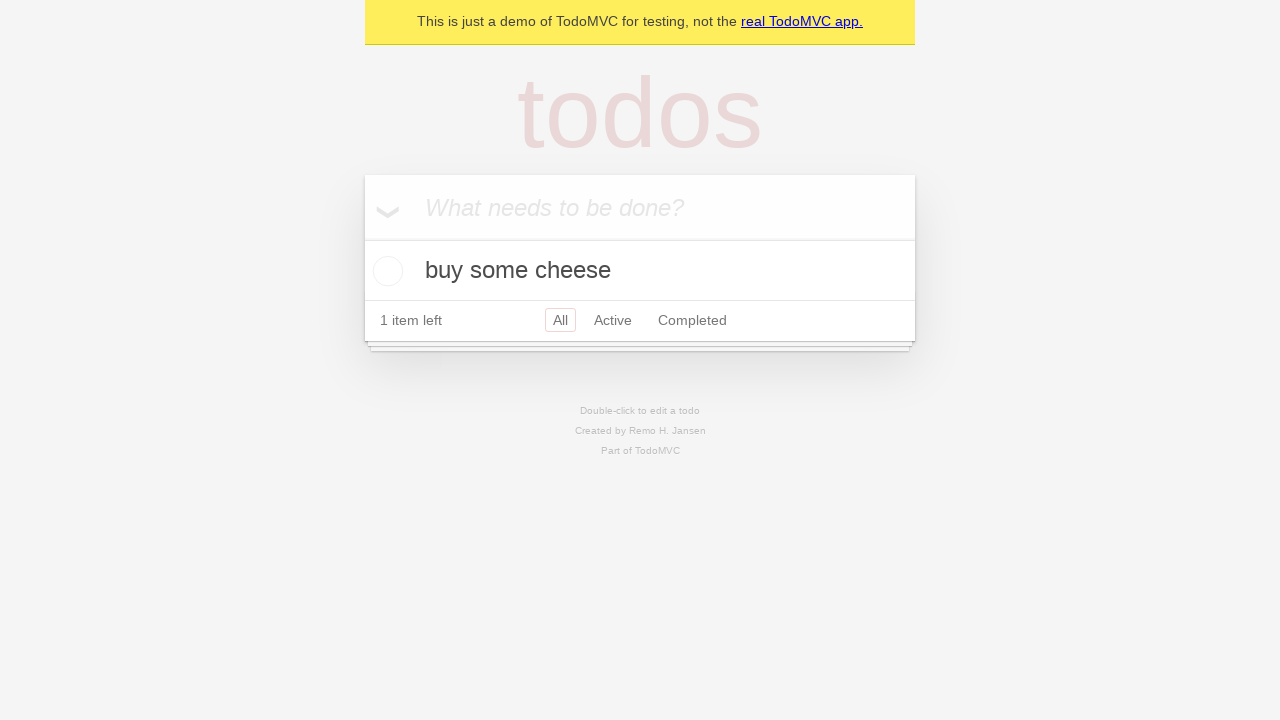

Filled new-todo input with 'feed the cat' on .new-todo
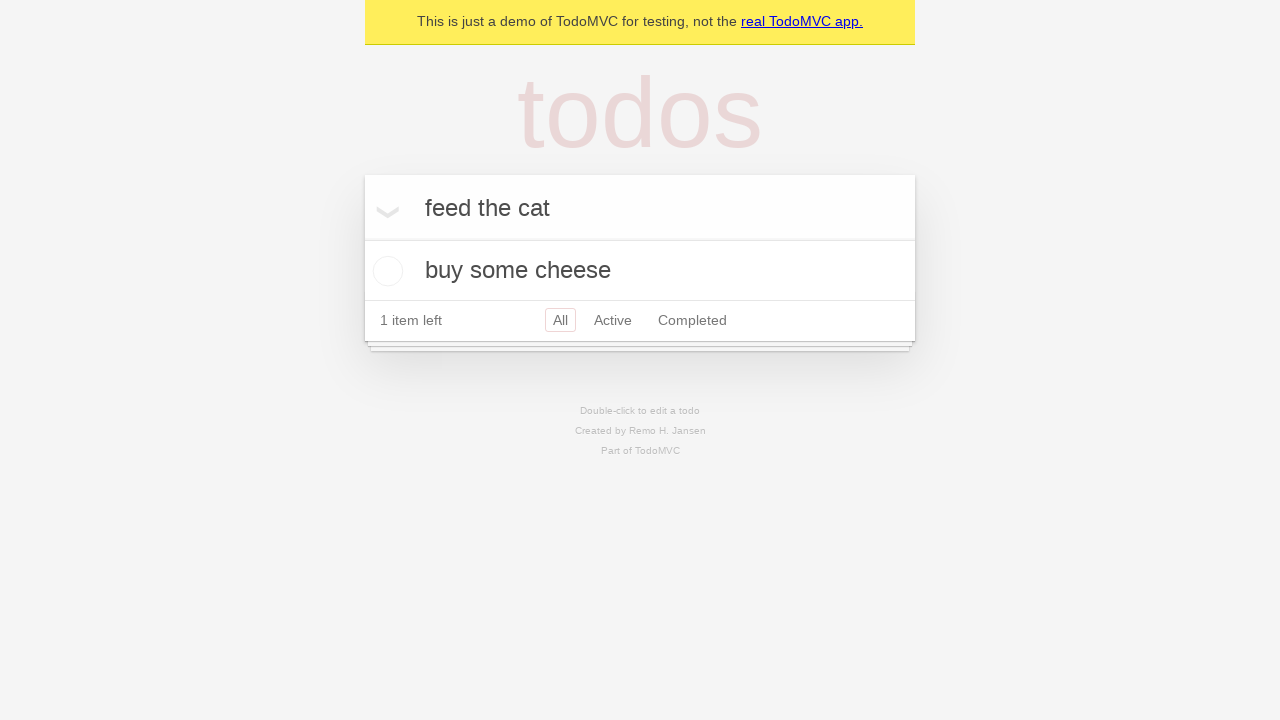

Pressed Enter to create second todo item on .new-todo
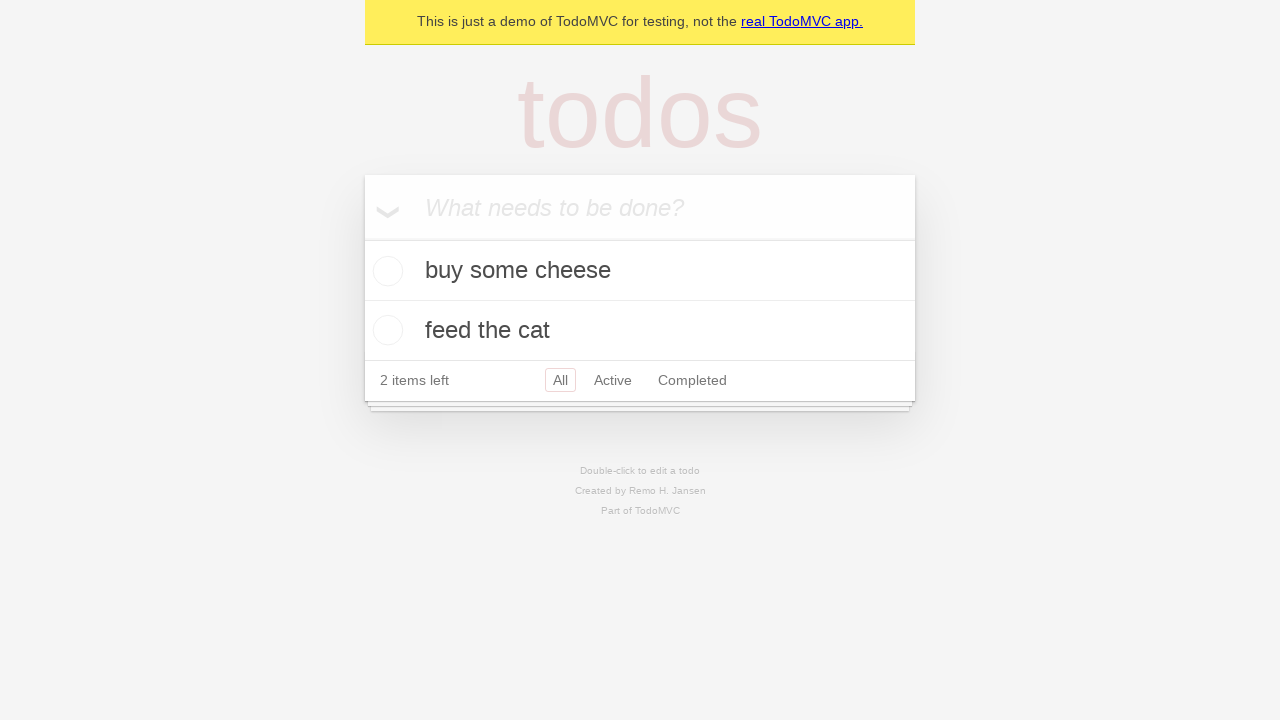

Filled new-todo input with 'book a doctors appointment' on .new-todo
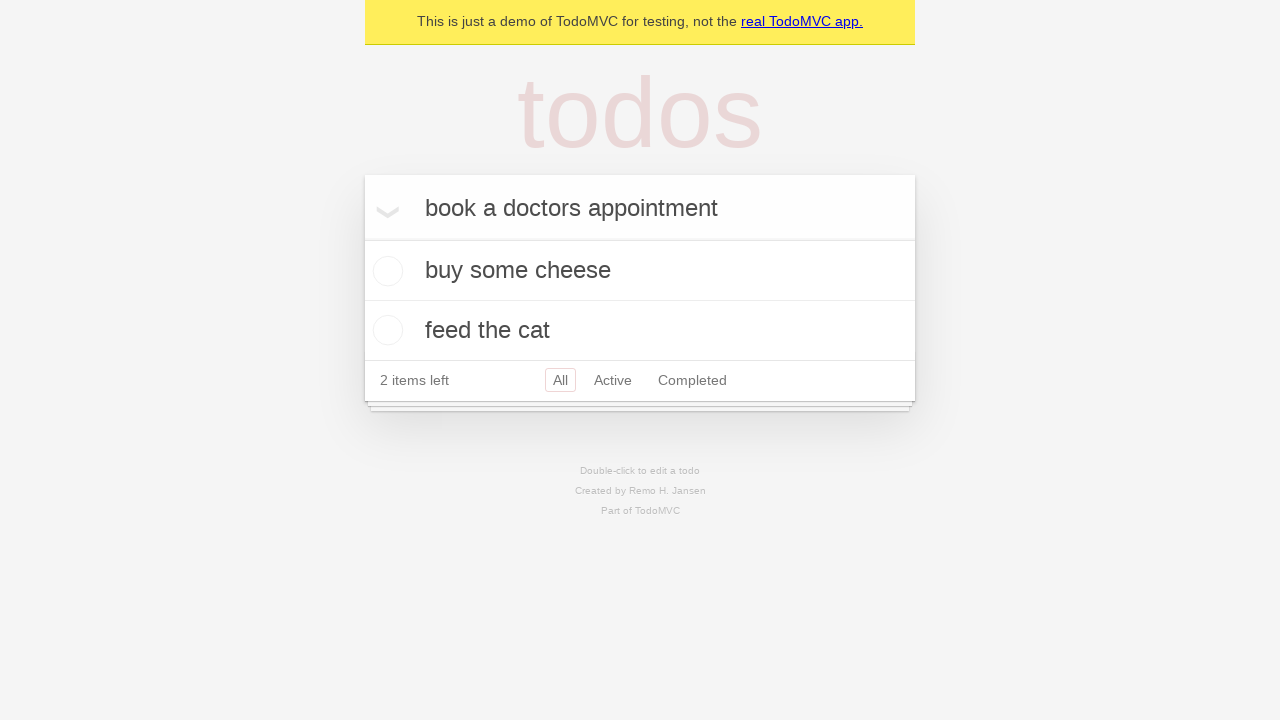

Pressed Enter to create third todo item on .new-todo
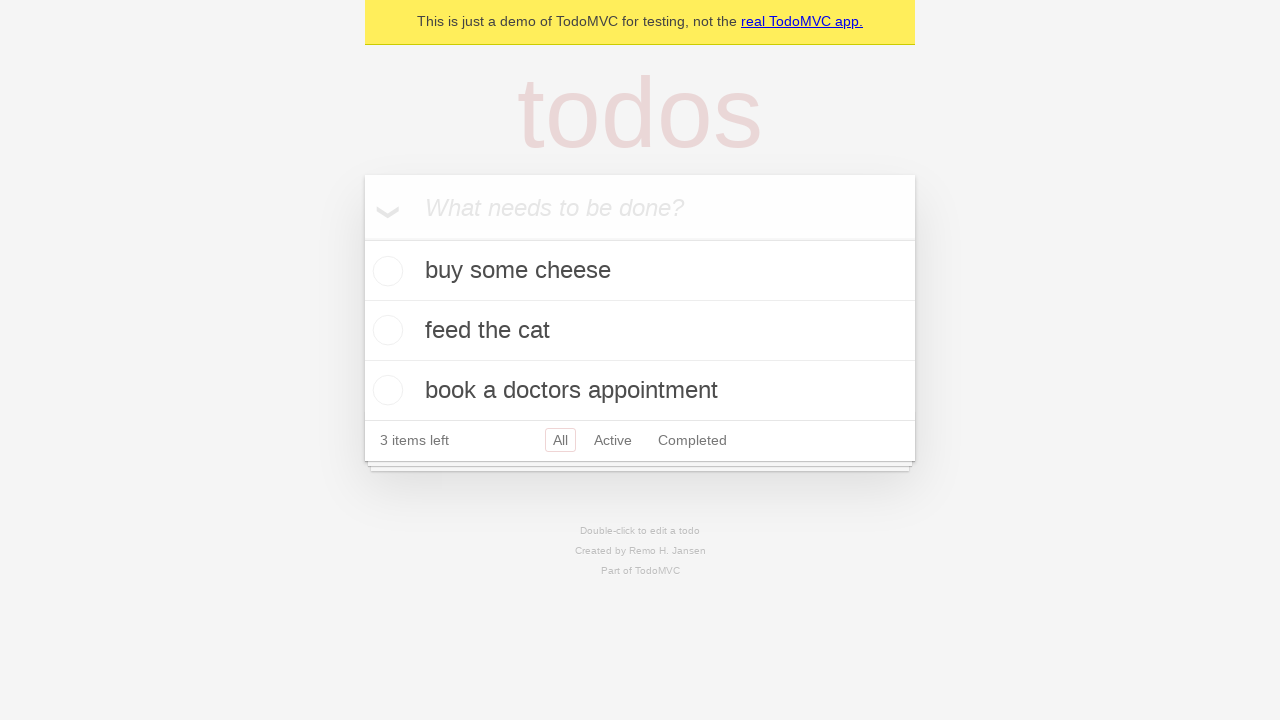

Waited for all 3 todo items to be created
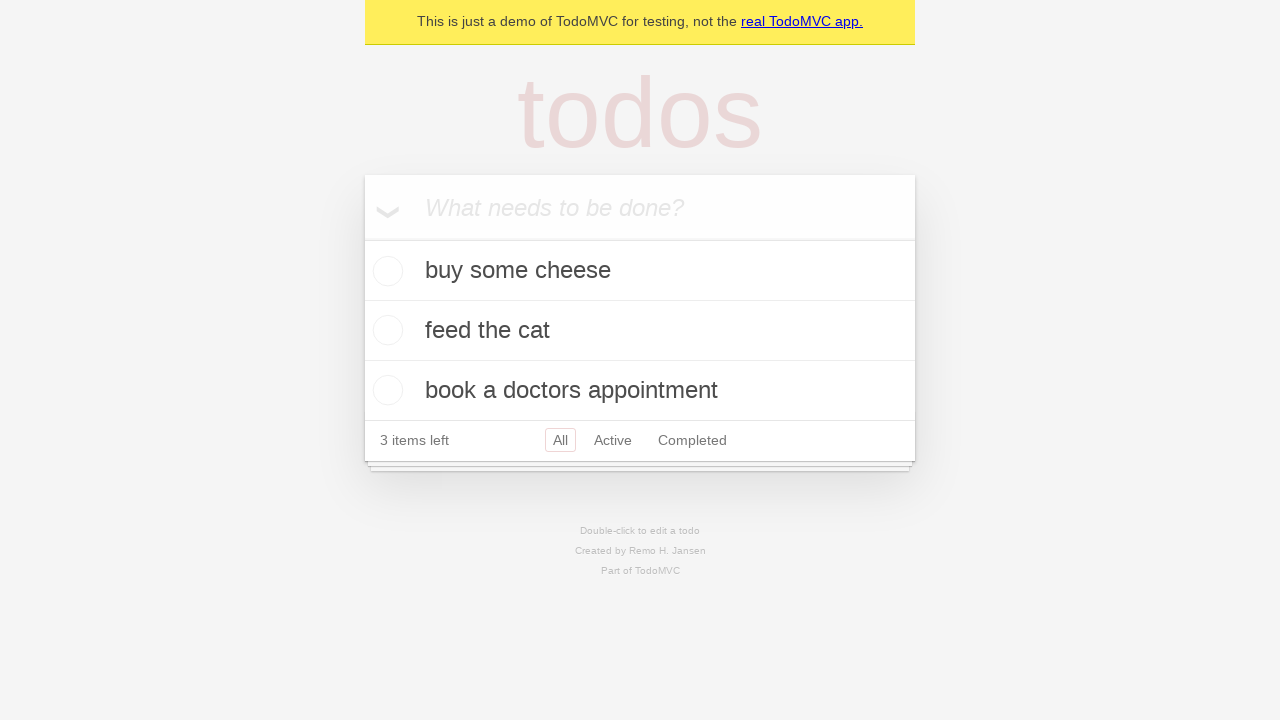

Clicked toggle-all checkbox to mark all items as completed at (362, 238) on .toggle-all
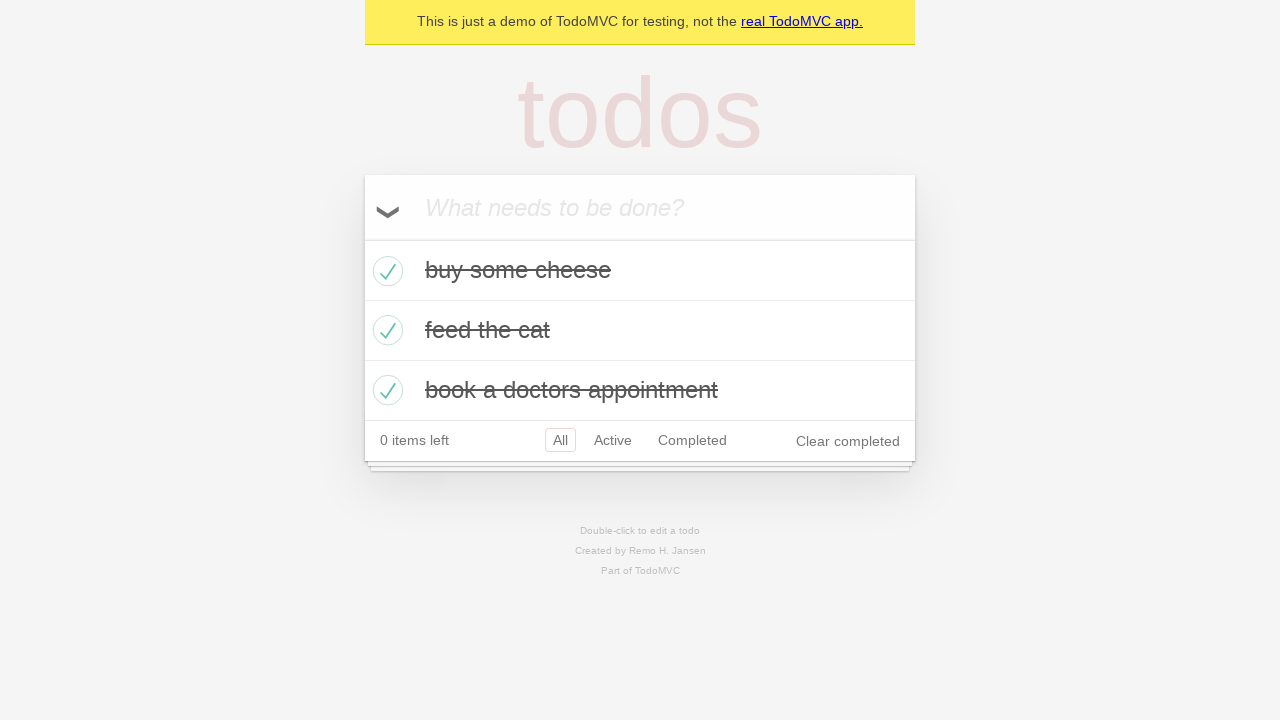

Unchecked first todo item, toggle-all should now be unchecked at (385, 271) on .todo-list li >> nth=0 >> .toggle
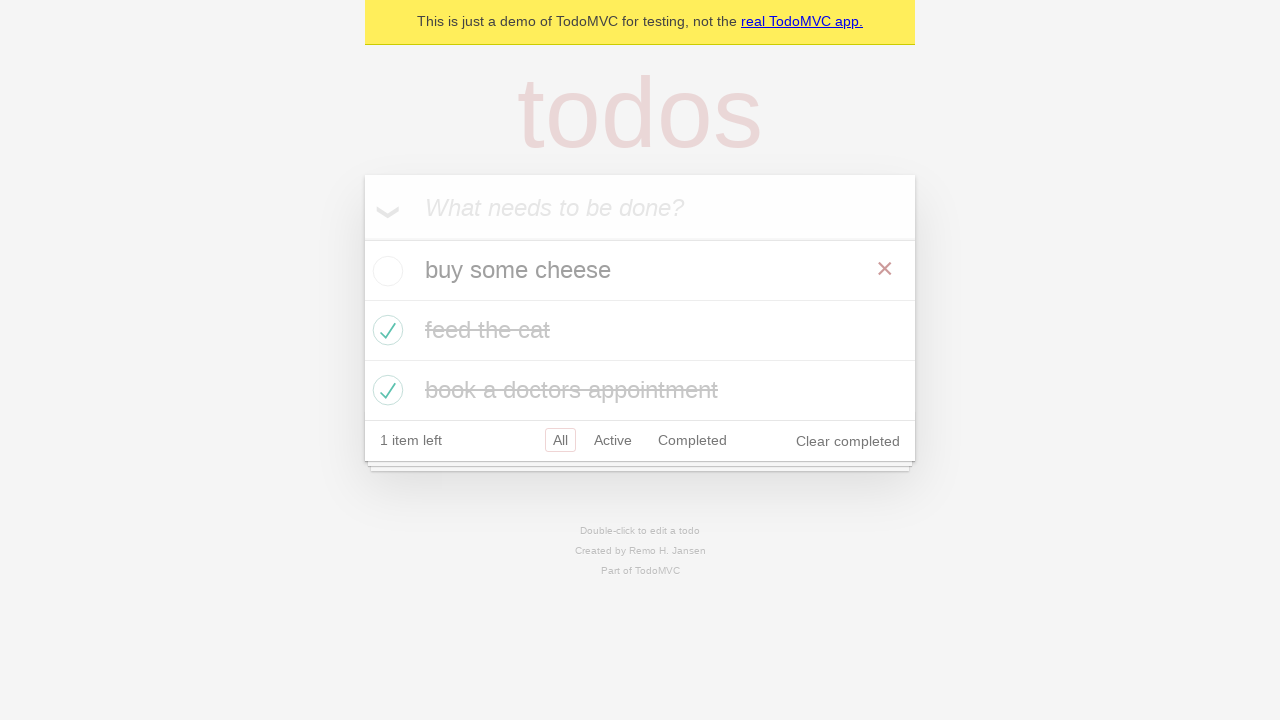

Rechecked first todo item, toggle-all should now be checked again at (385, 271) on .todo-list li >> nth=0 >> .toggle
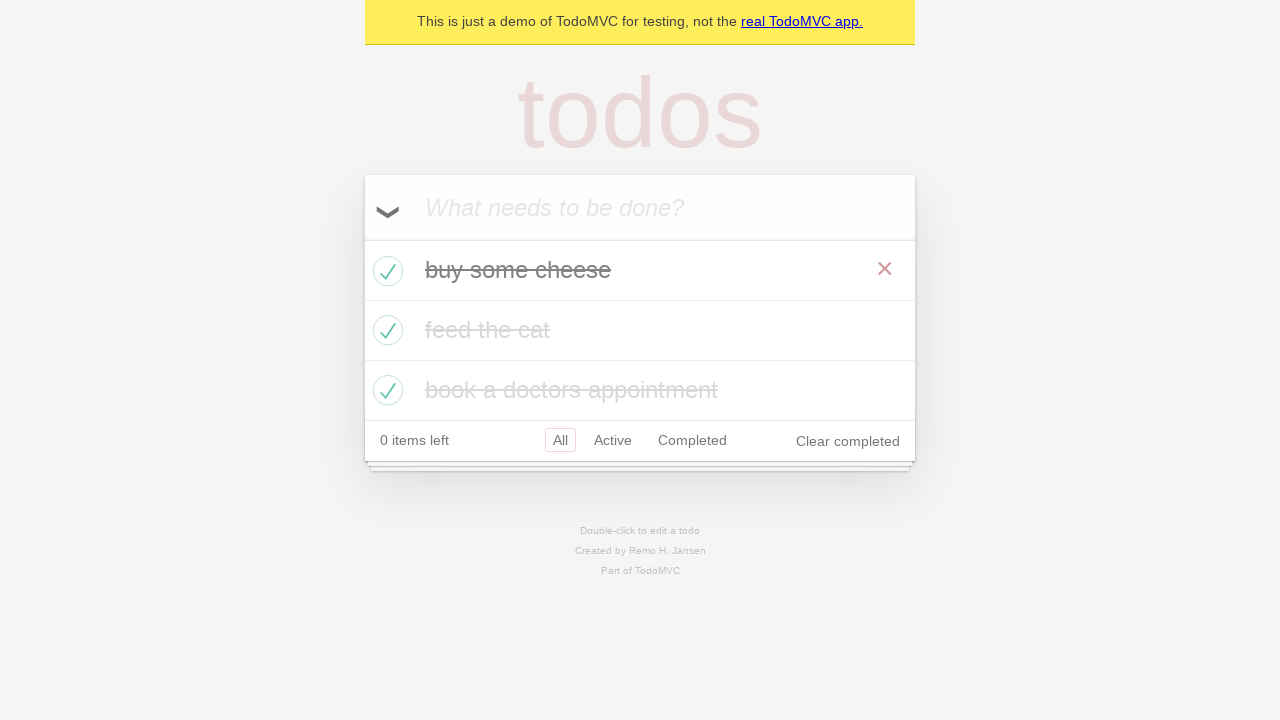

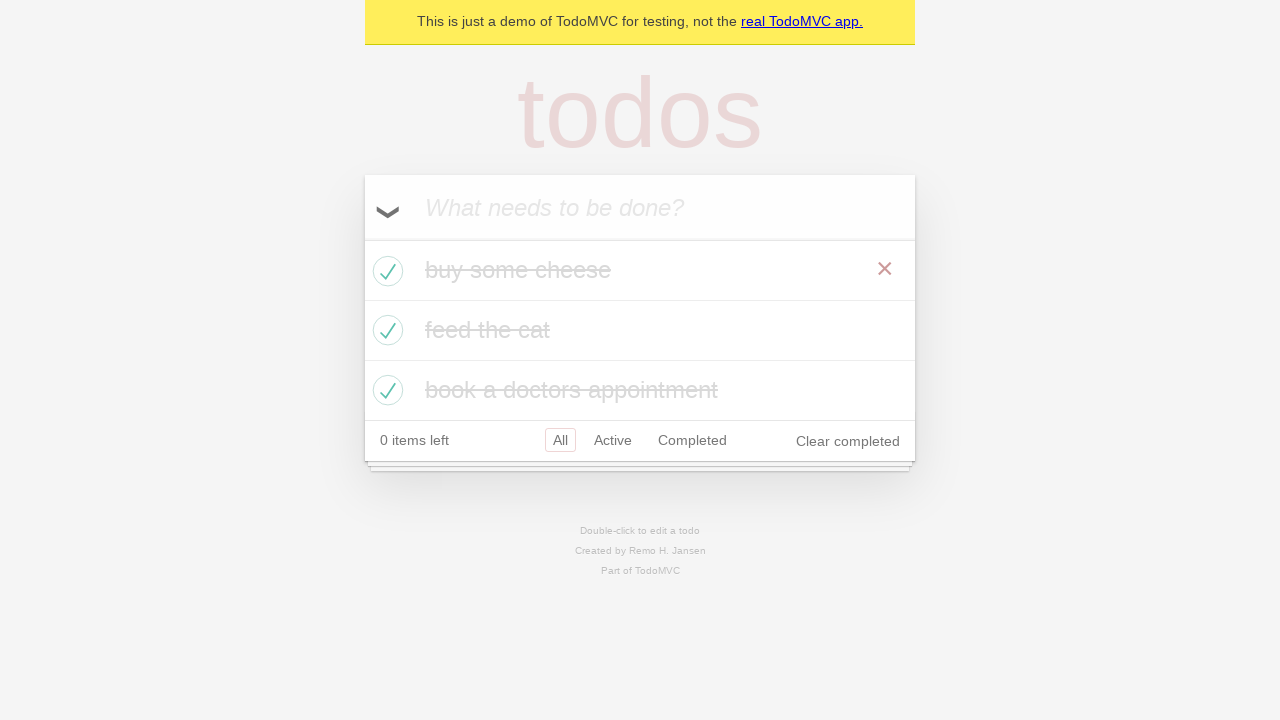